Tests file download functionality by navigating to a download page, scrolling down, and clicking a PDF download link.

Starting URL: https://demo.automationtesting.in/FileDownload.html

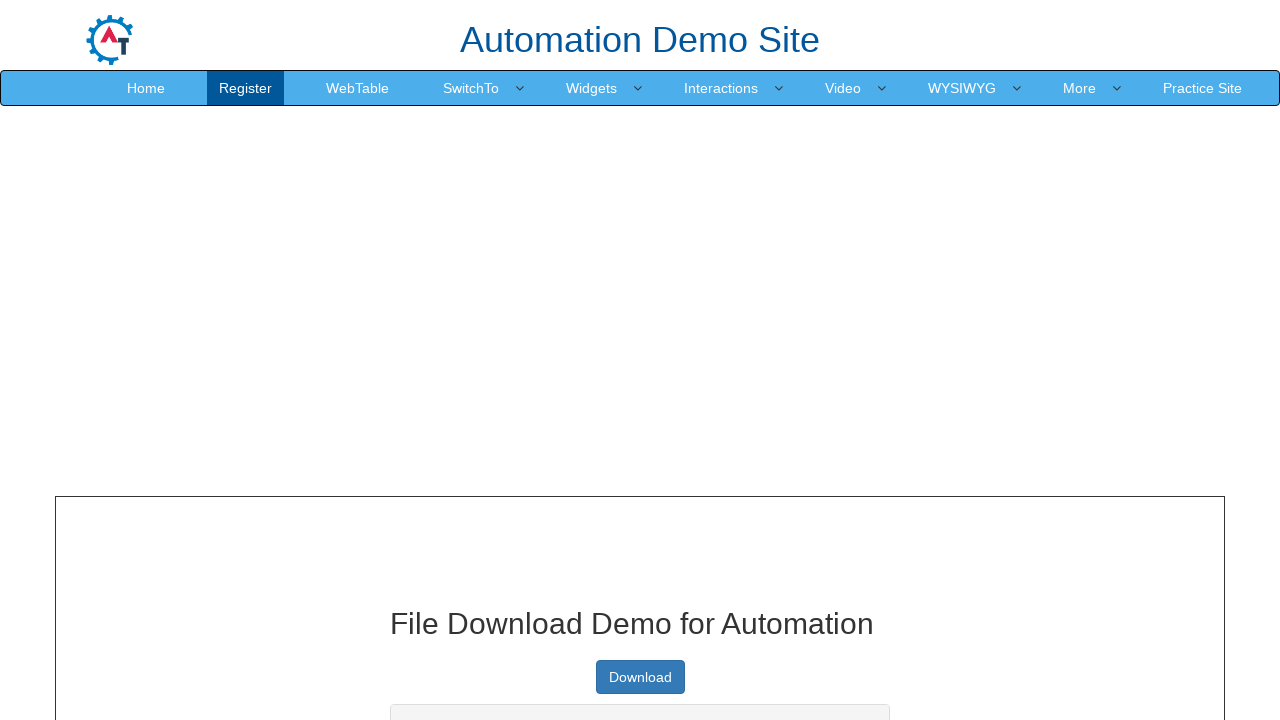

Scrolled down the page by 200 pixels
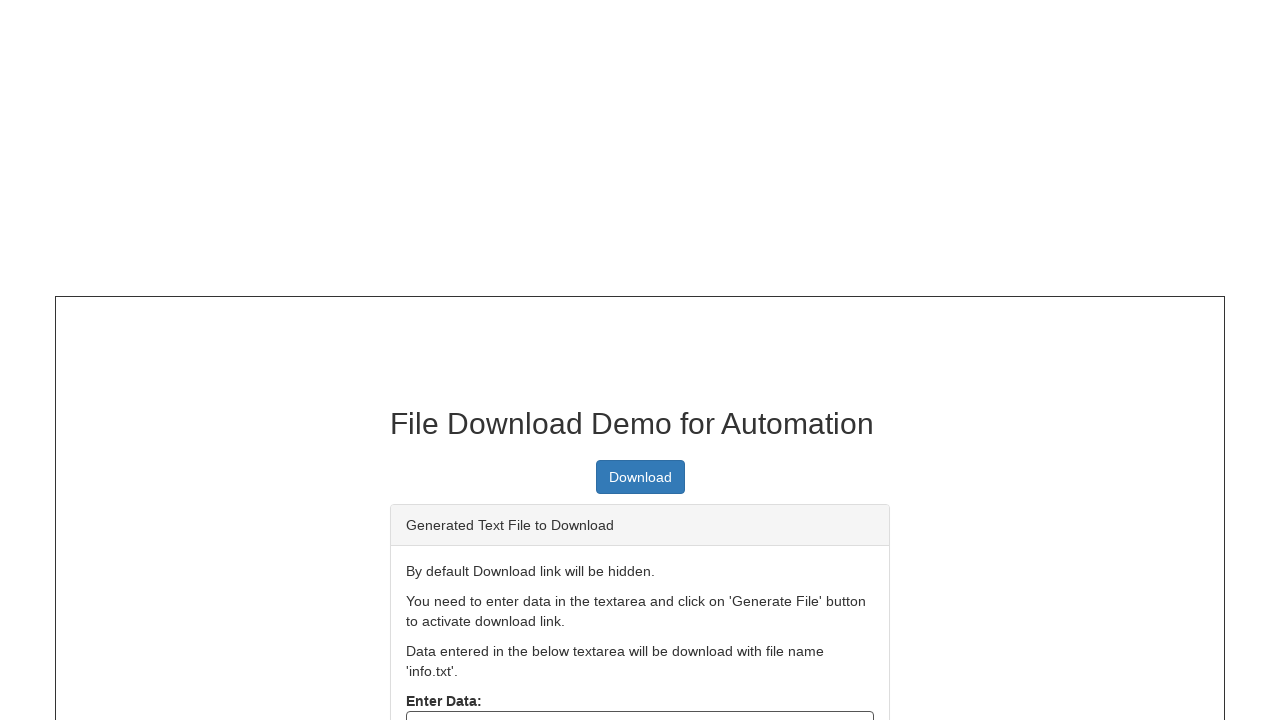

Located the PDF download link
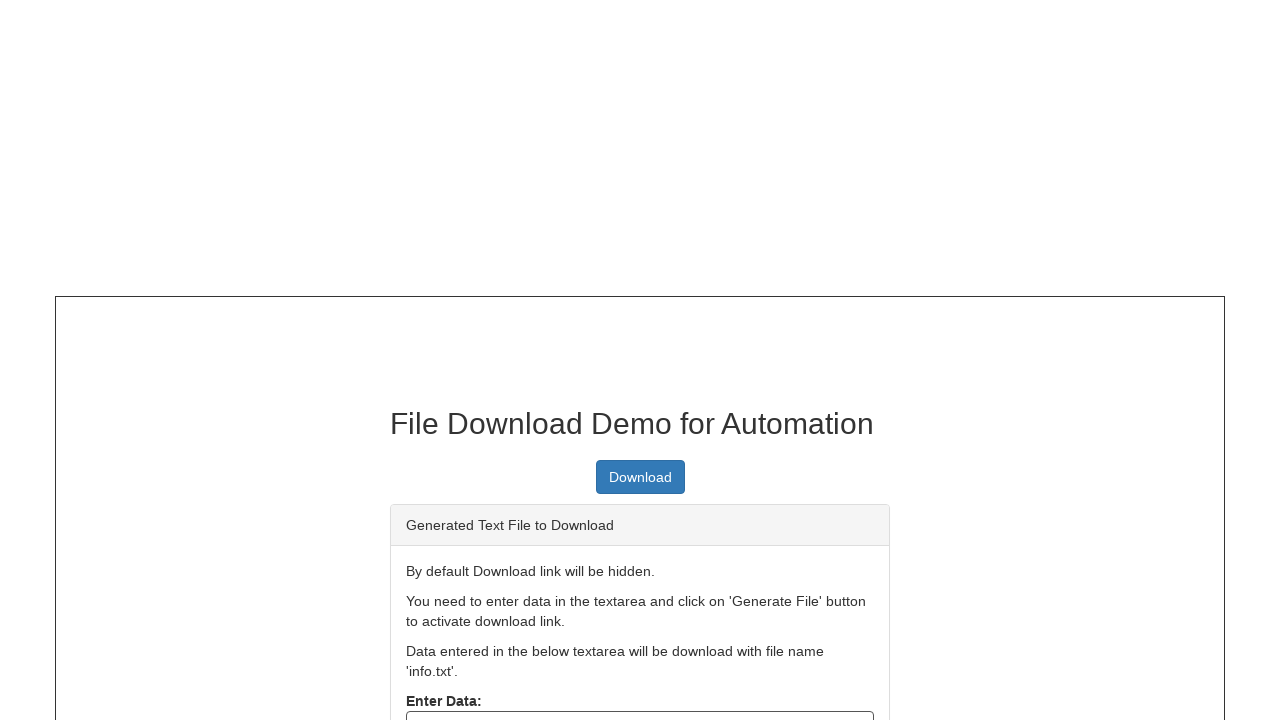

PDF download link became visible
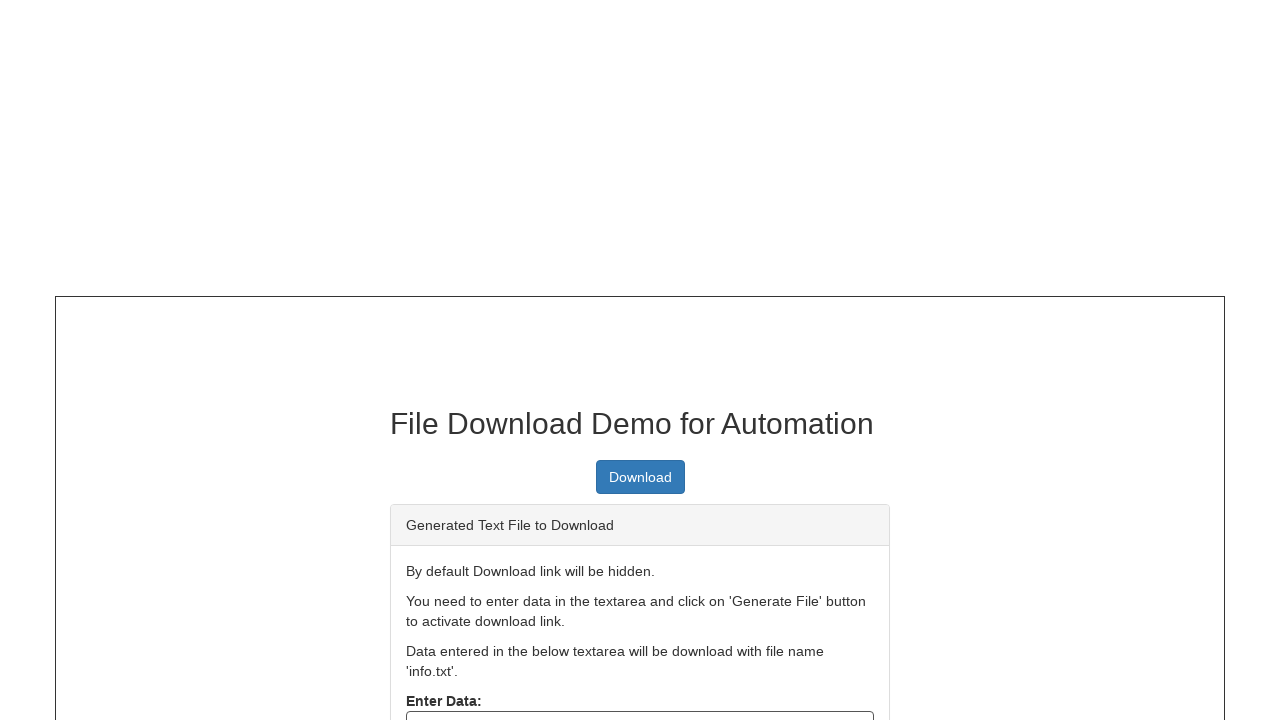

Clicked the PDF download link at (640, 477) on xpath=//a[contains(@href,'AutomationTesting/raw/master/samplefile.pdf')]
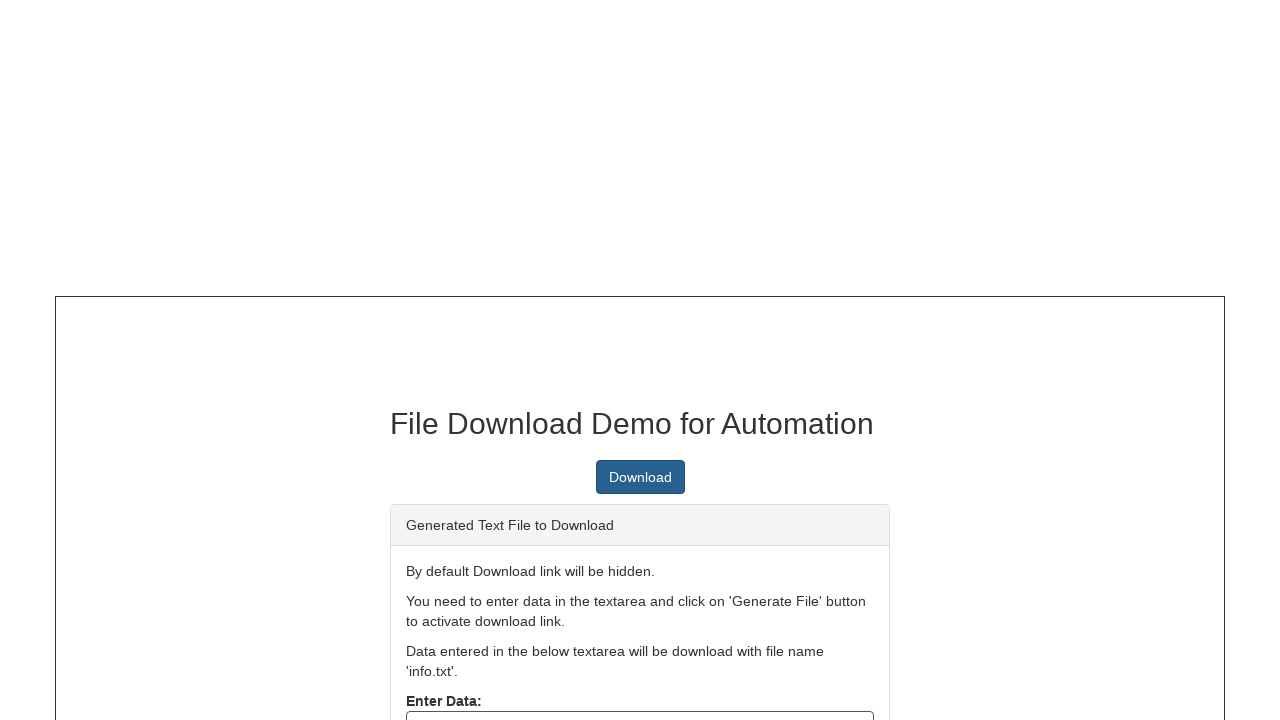

Waited 3 seconds for download to complete
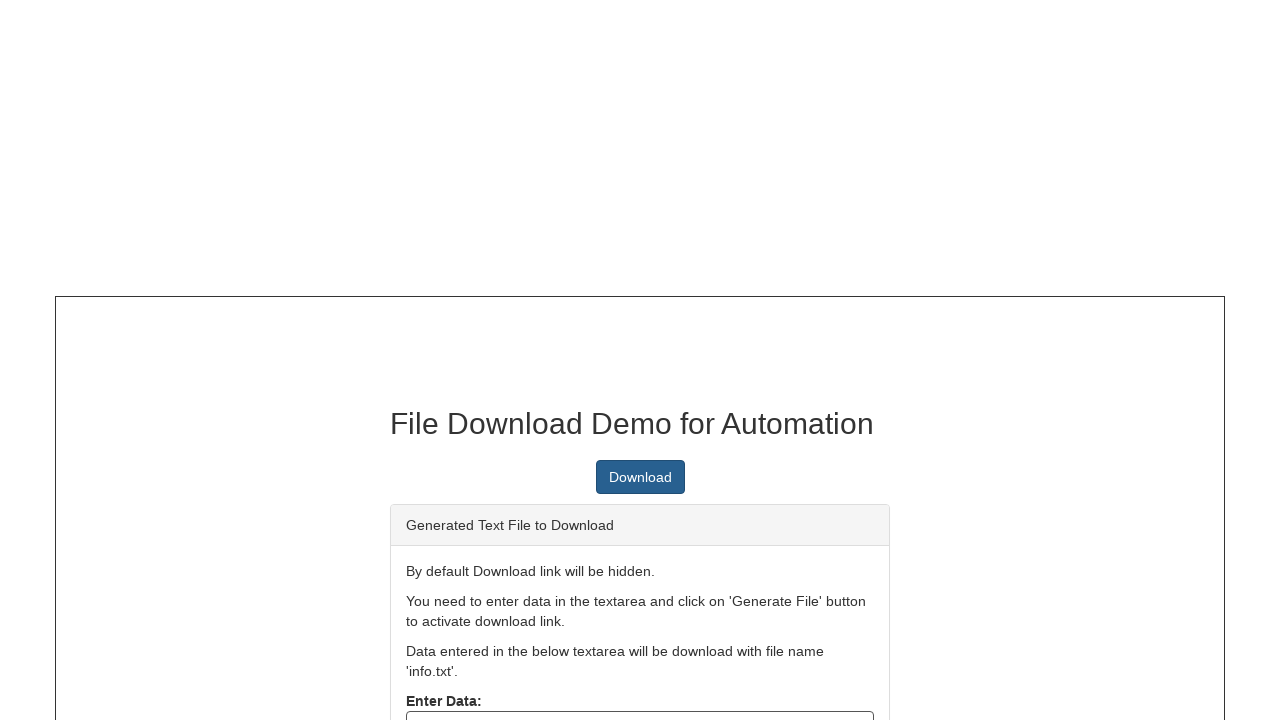

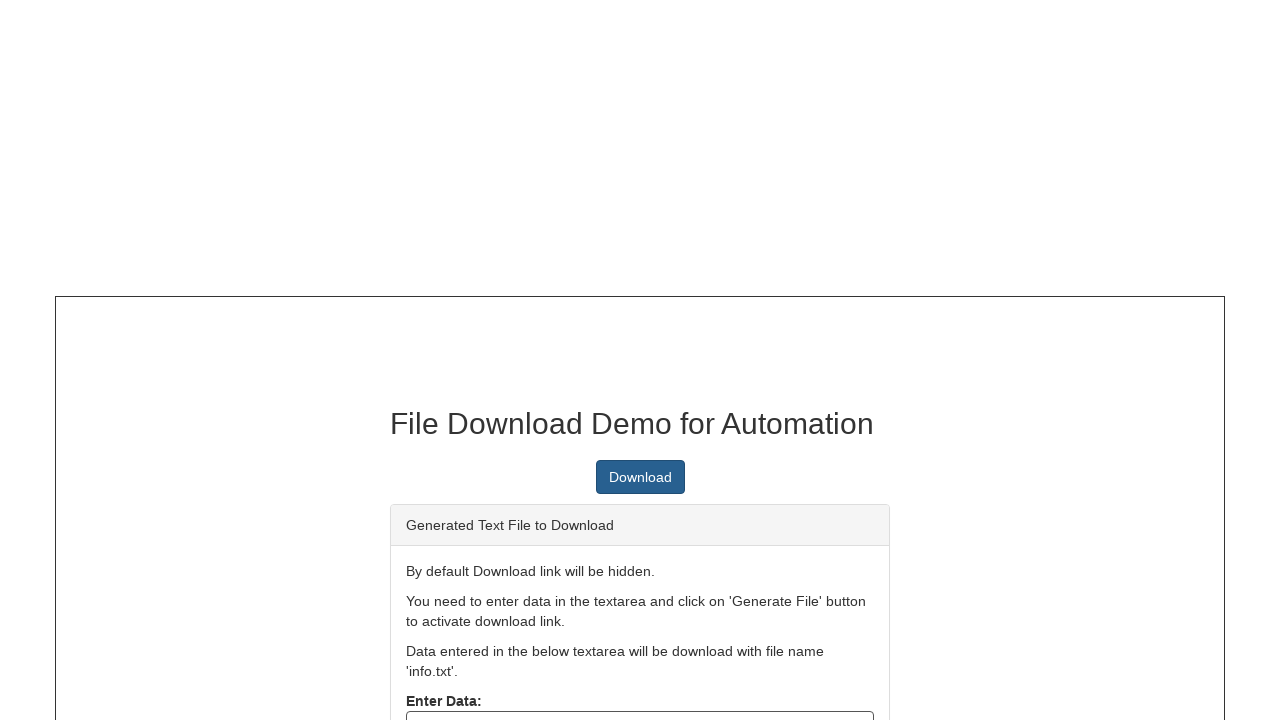